Tests adding elements to the page by clicking the "Add Element" button three times and verifying three elements were added

Starting URL: https://the-internet.herokuapp.com/add_remove_elements/

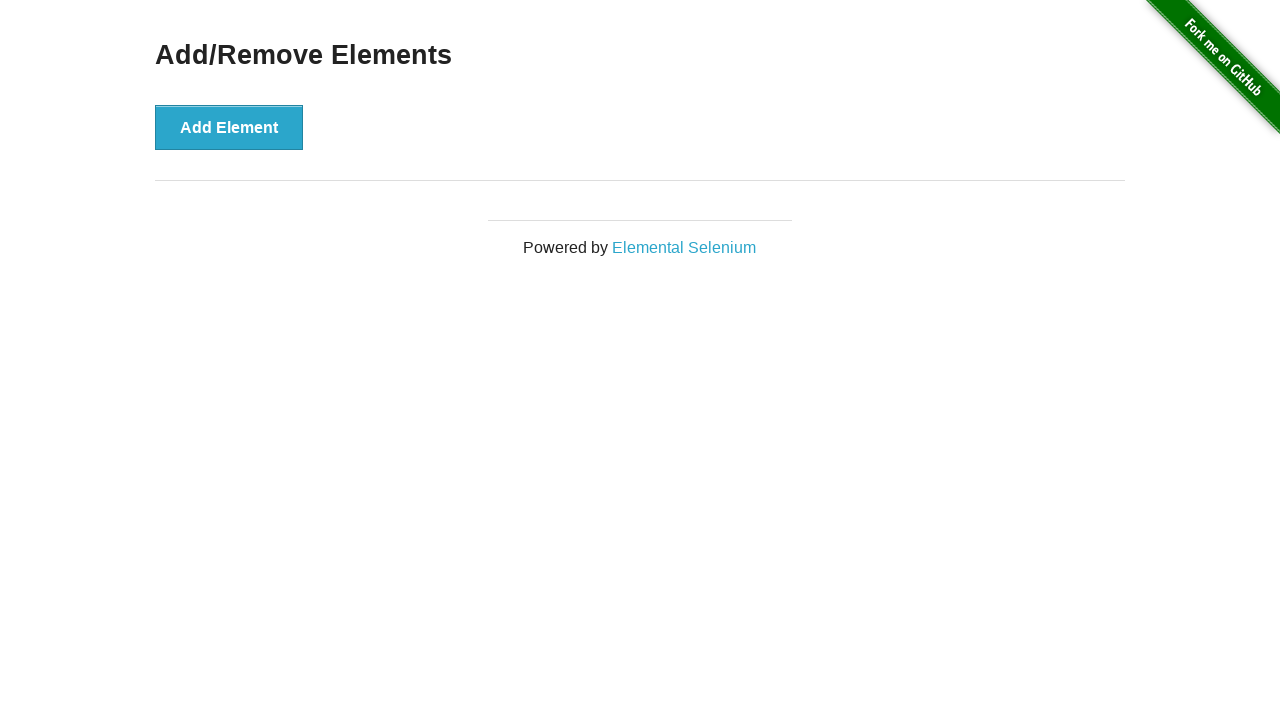

Clicked 'Add Element' button at (229, 127) on button[onclick='addElement()']
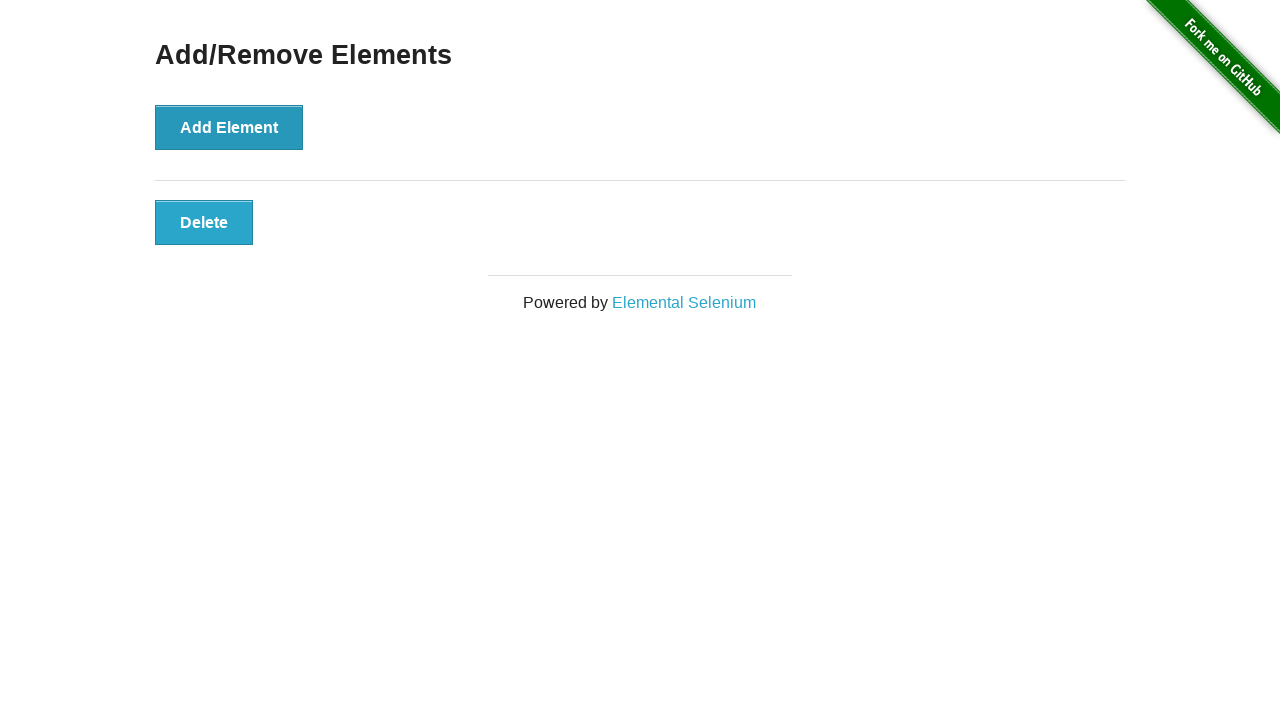

Clicked 'Add Element' button at (229, 127) on button[onclick='addElement()']
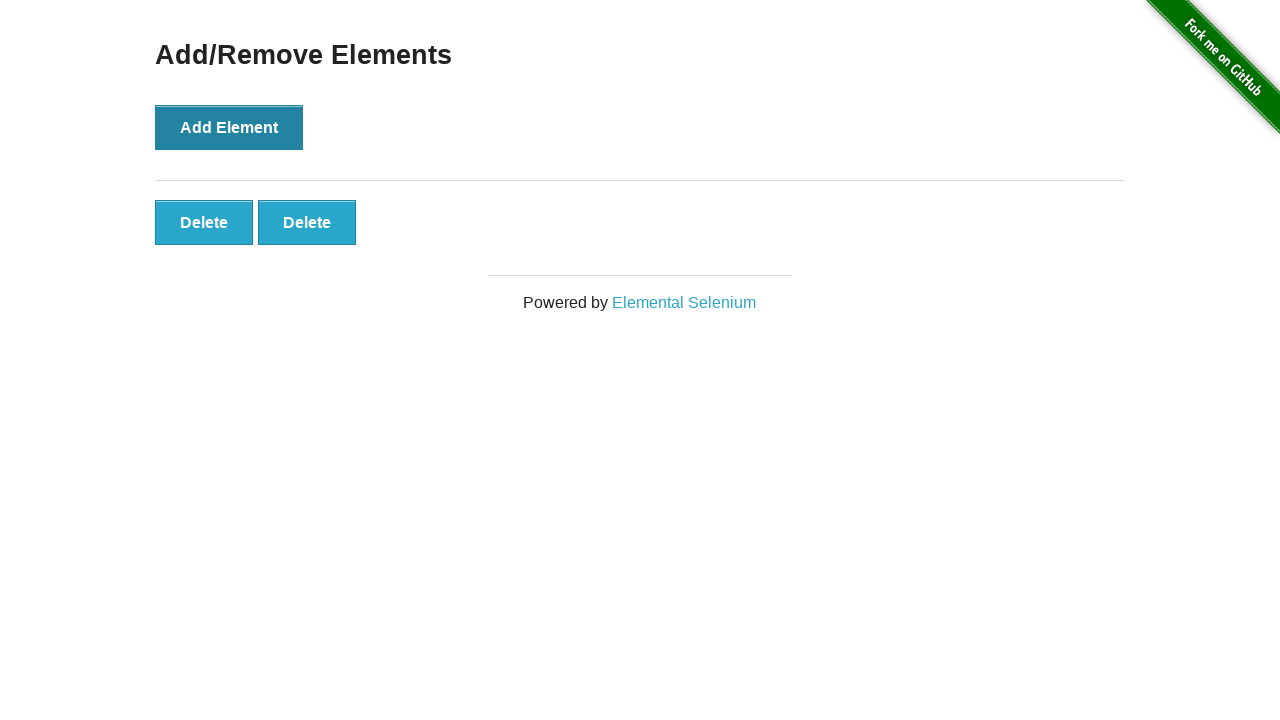

Clicked 'Add Element' button at (229, 127) on button[onclick='addElement()']
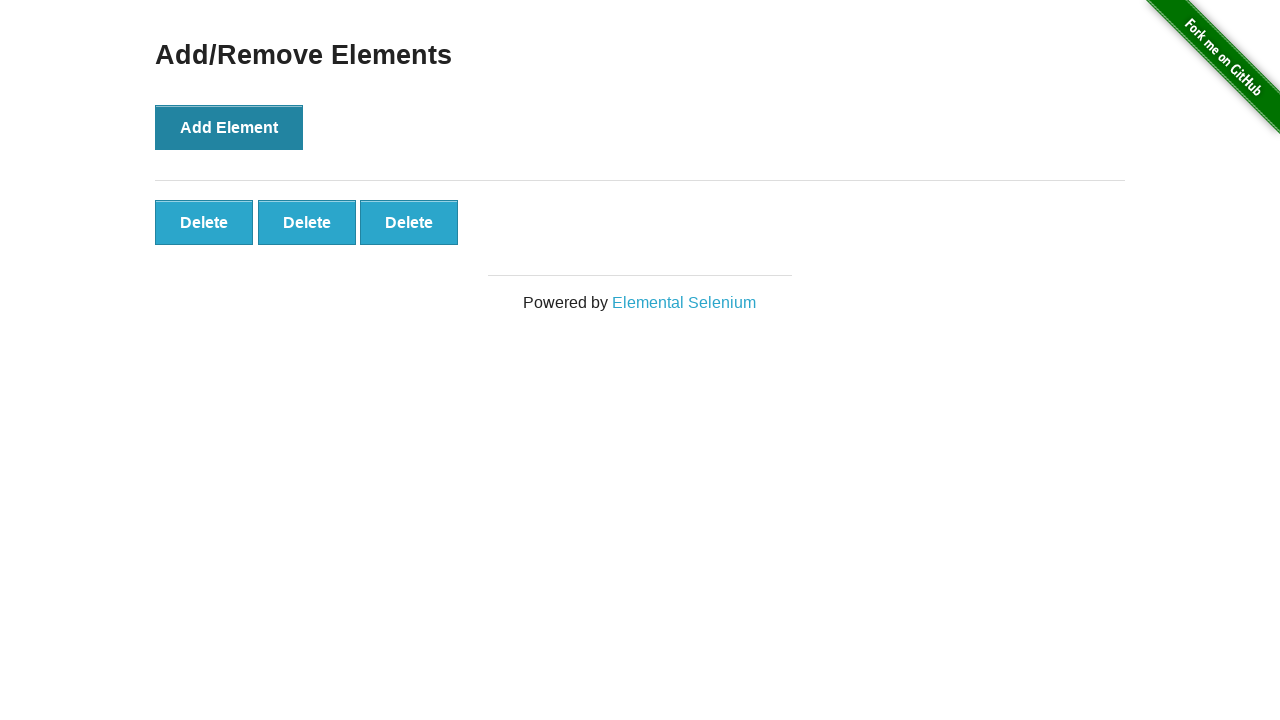

Waited for added elements to appear
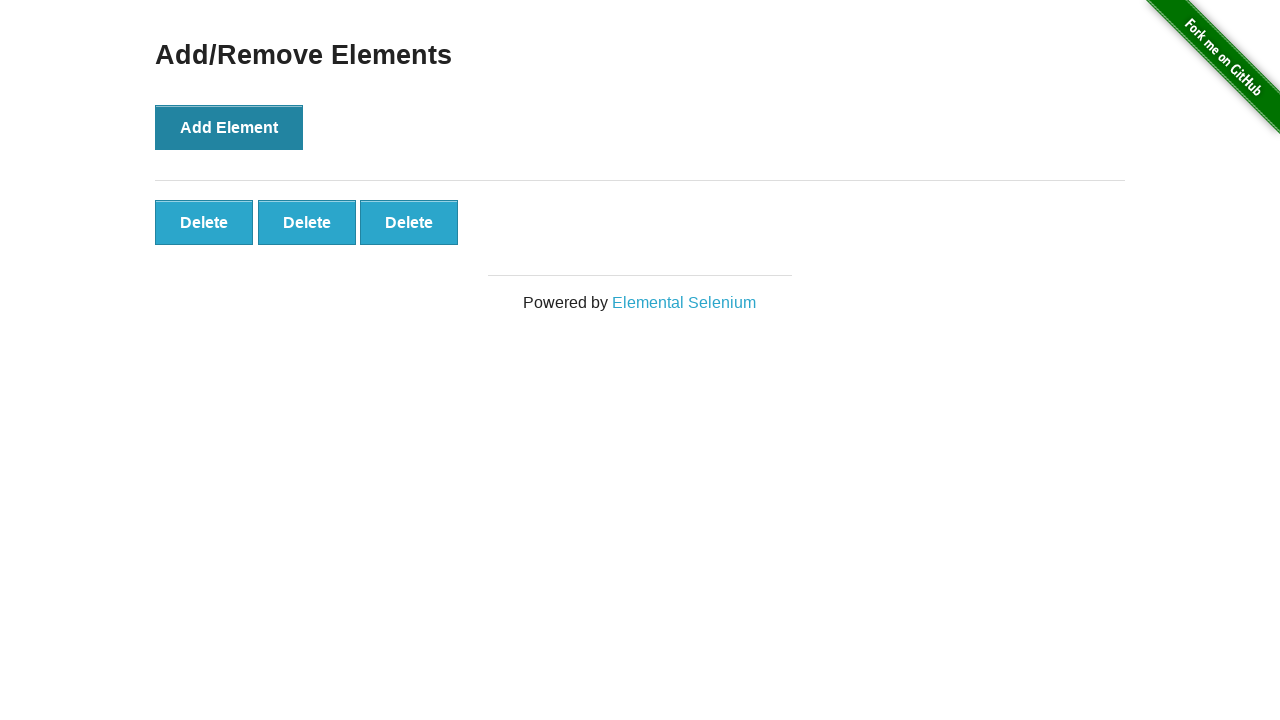

Verified that 3 elements were added to the page
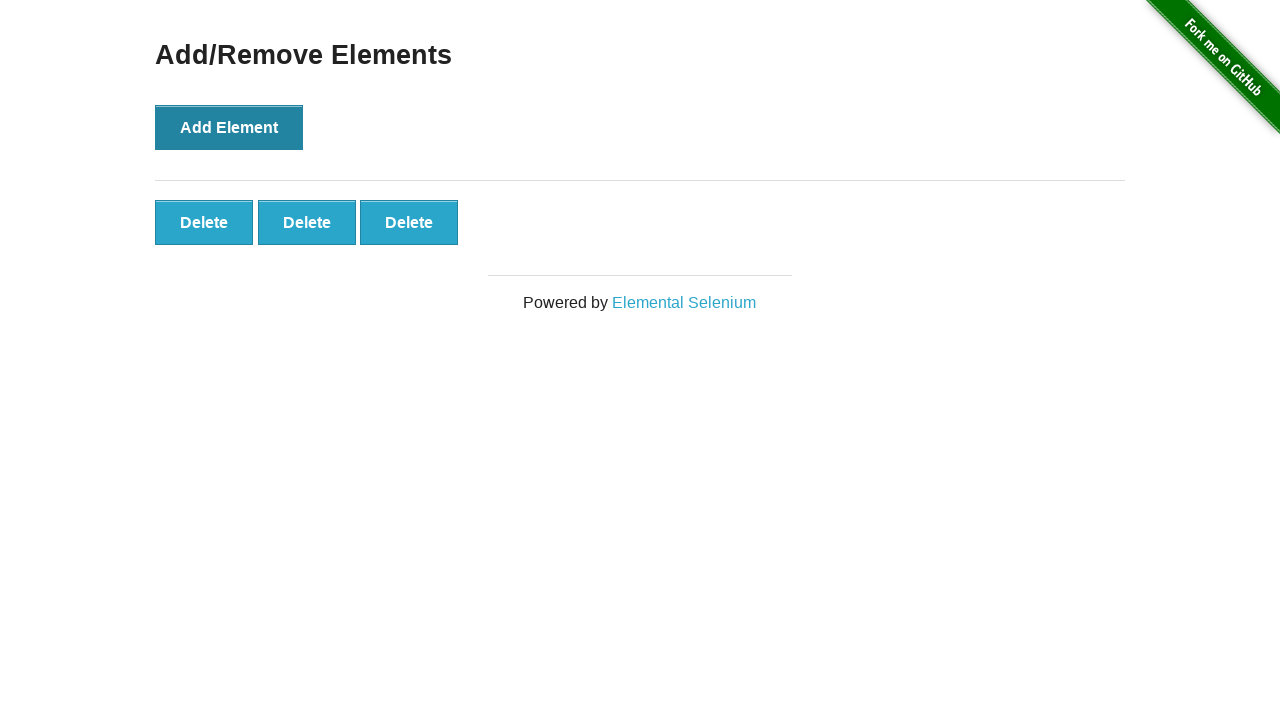

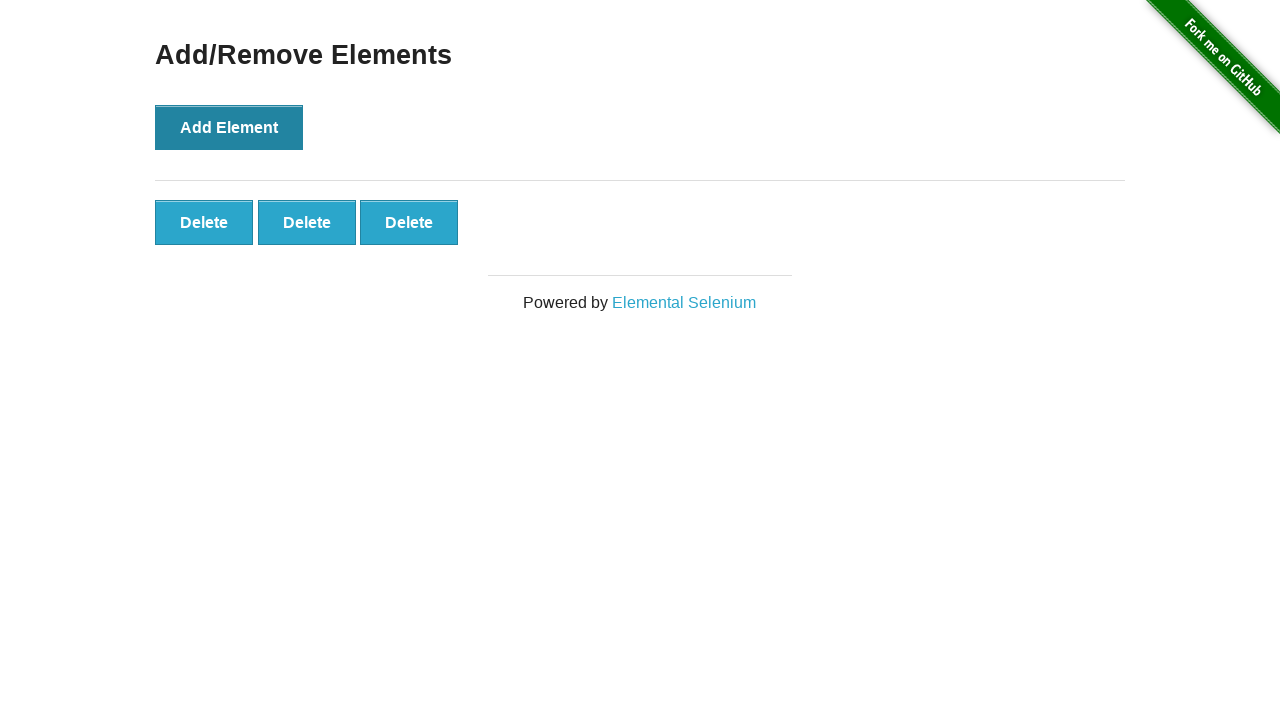